Tests various UI elements on SeleniumBase demo page including text areas, checkboxes, radio buttons, and dropdowns, along with browser navigation actions

Starting URL: https://seleniumbase.io/demo_page/

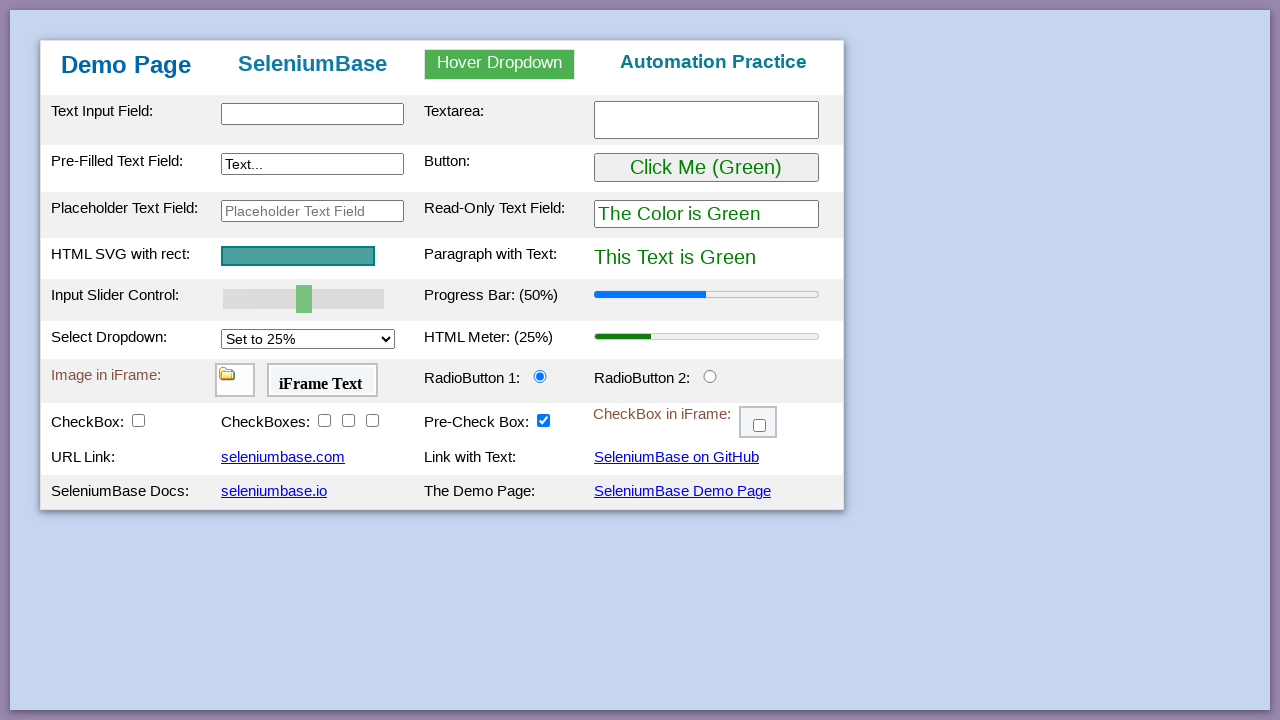

Navigated to Maven repository page for Selenium Java
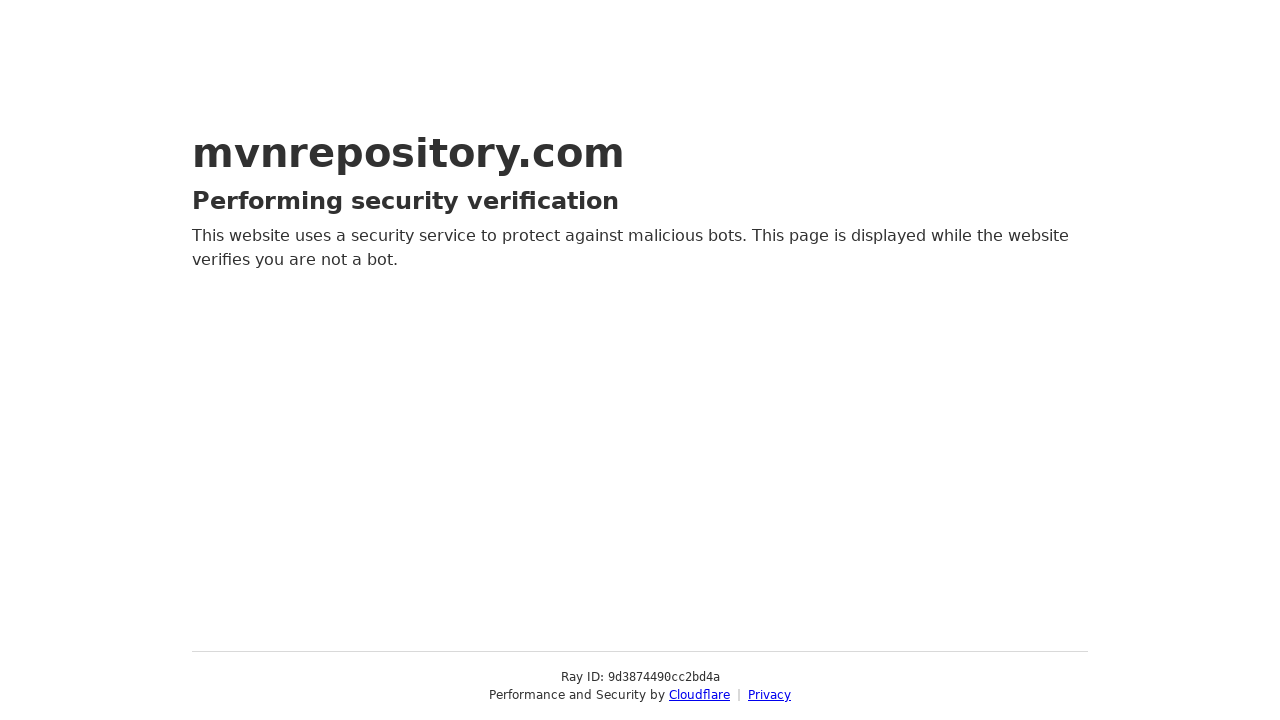

Navigated back from Maven repository page
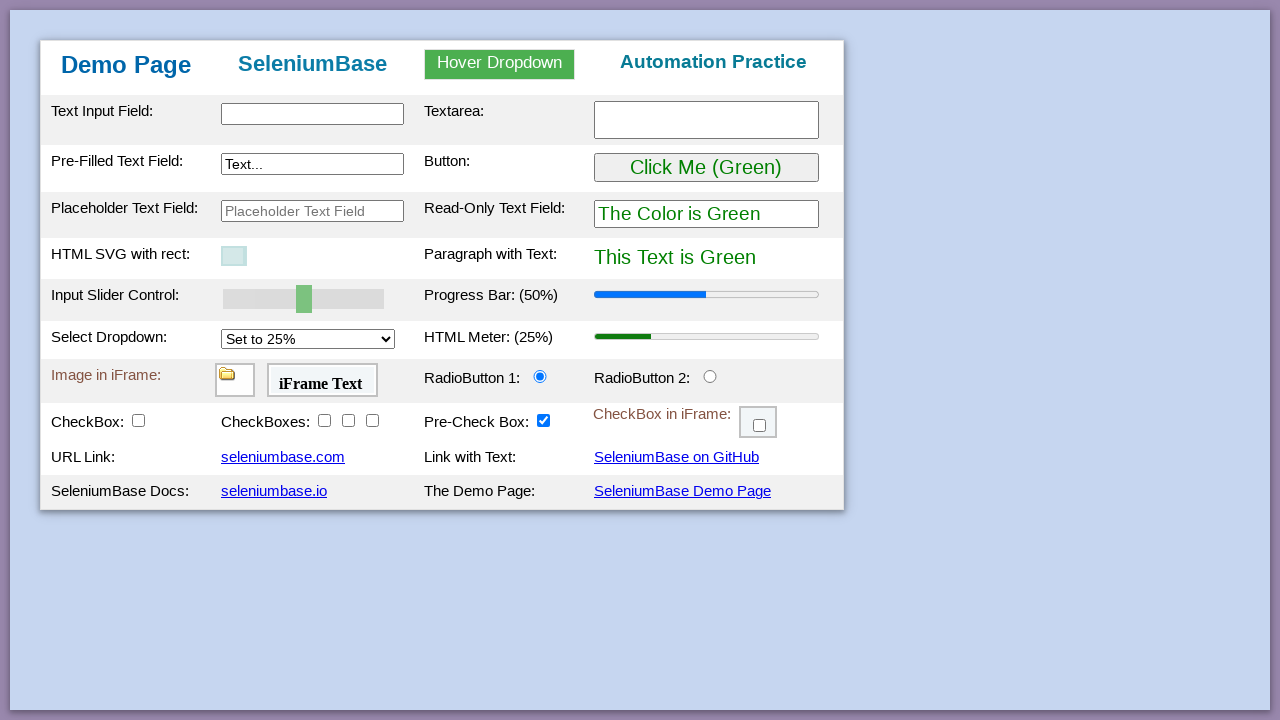

Navigated to SeleniumBase demo page
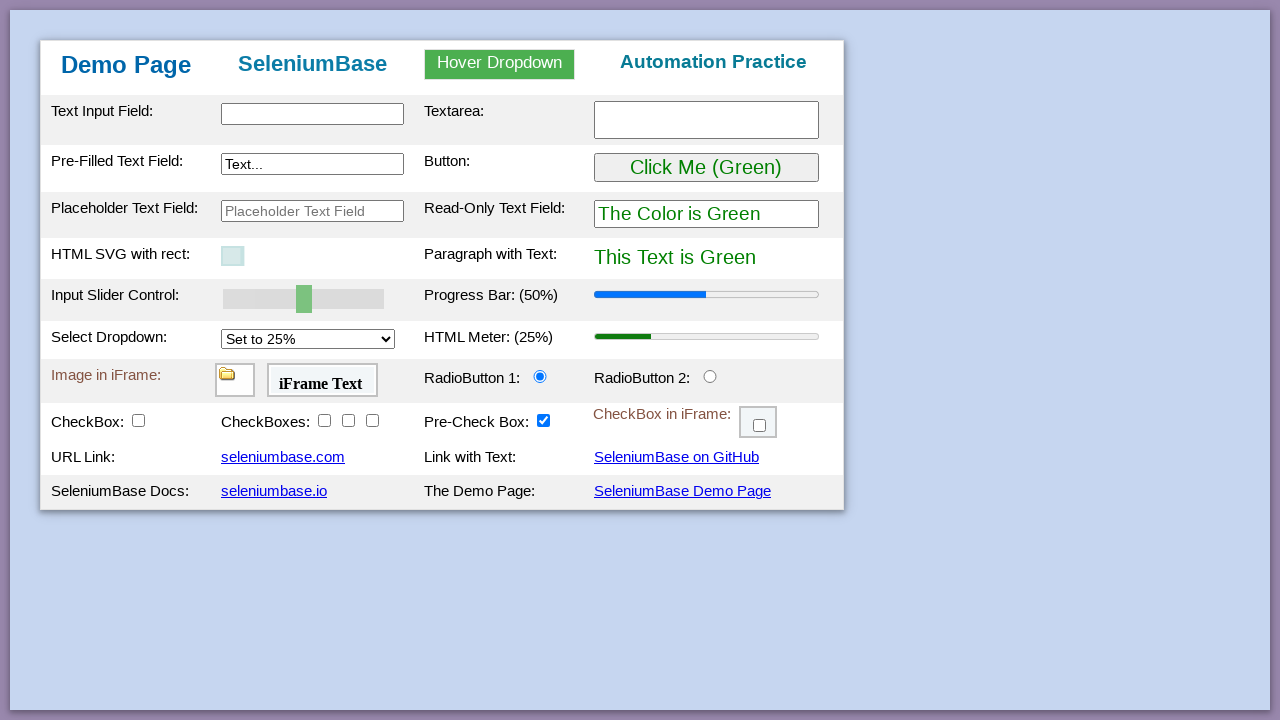

Clicked on text area element at (706, 120) on textarea[name='textareaName']
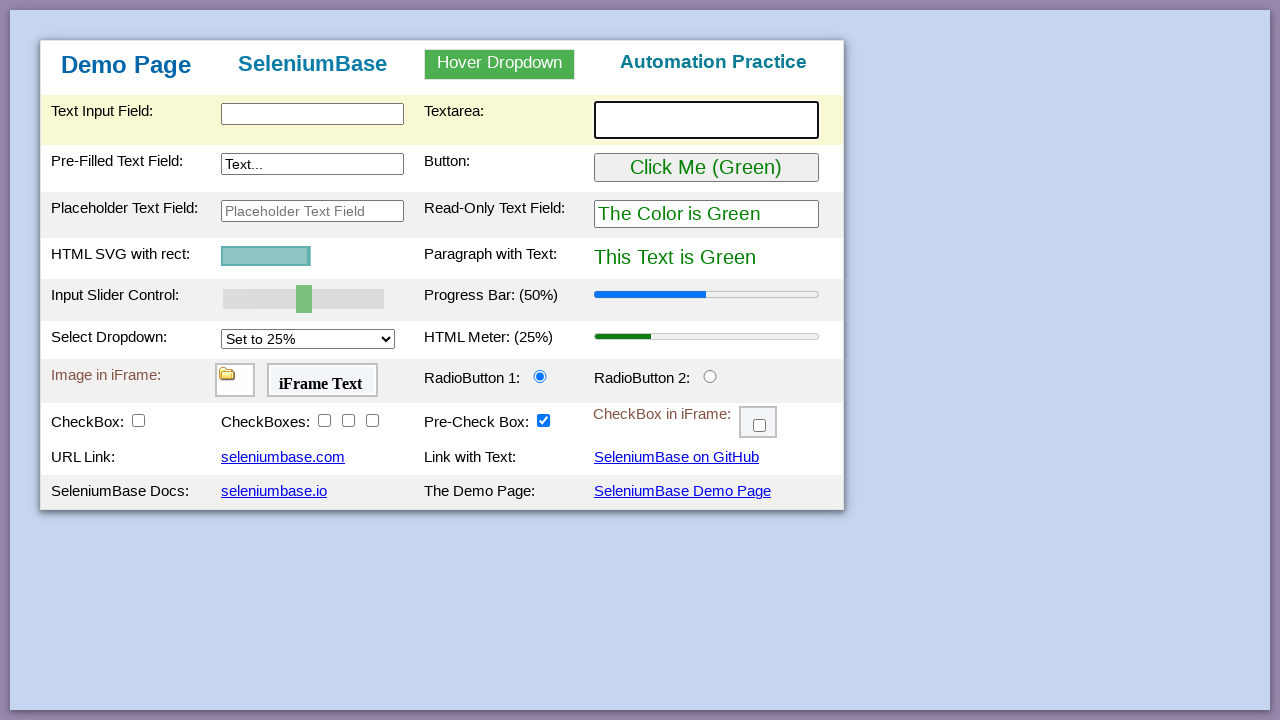

Filled text area with 'Demo' on textarea[name='textareaName']
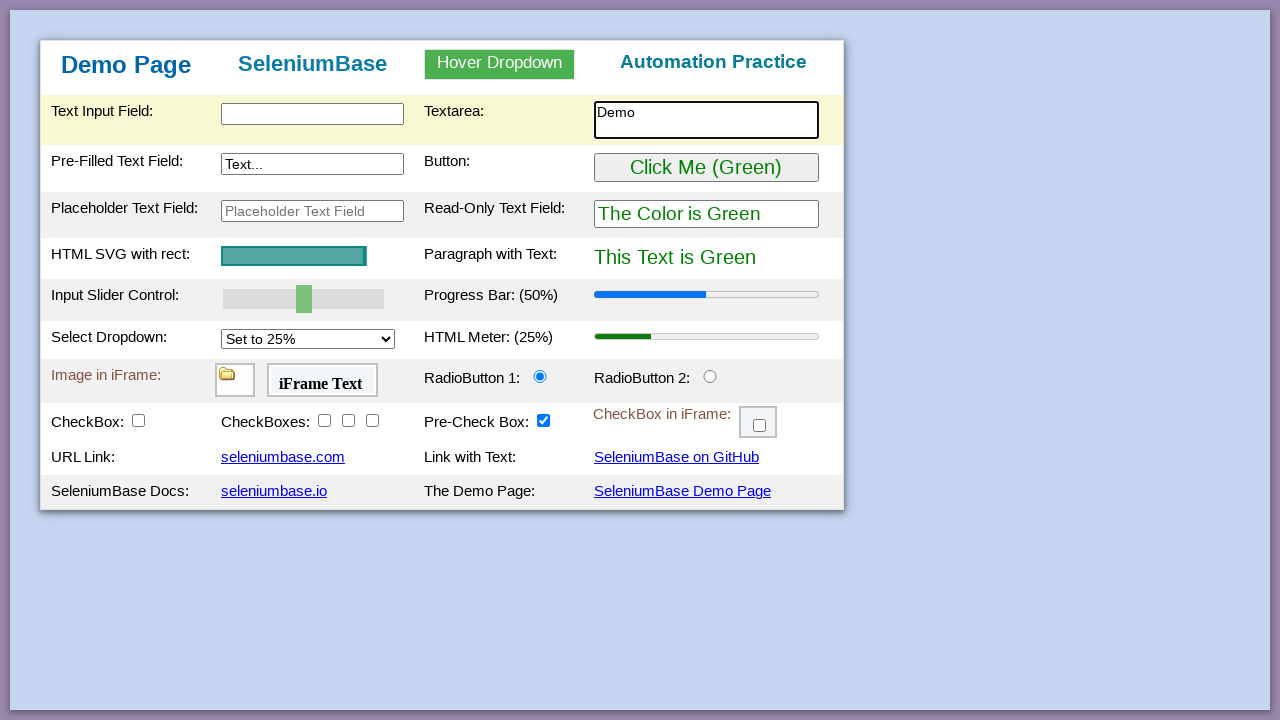

Retrieved button text content: 'Click Me (Green)'
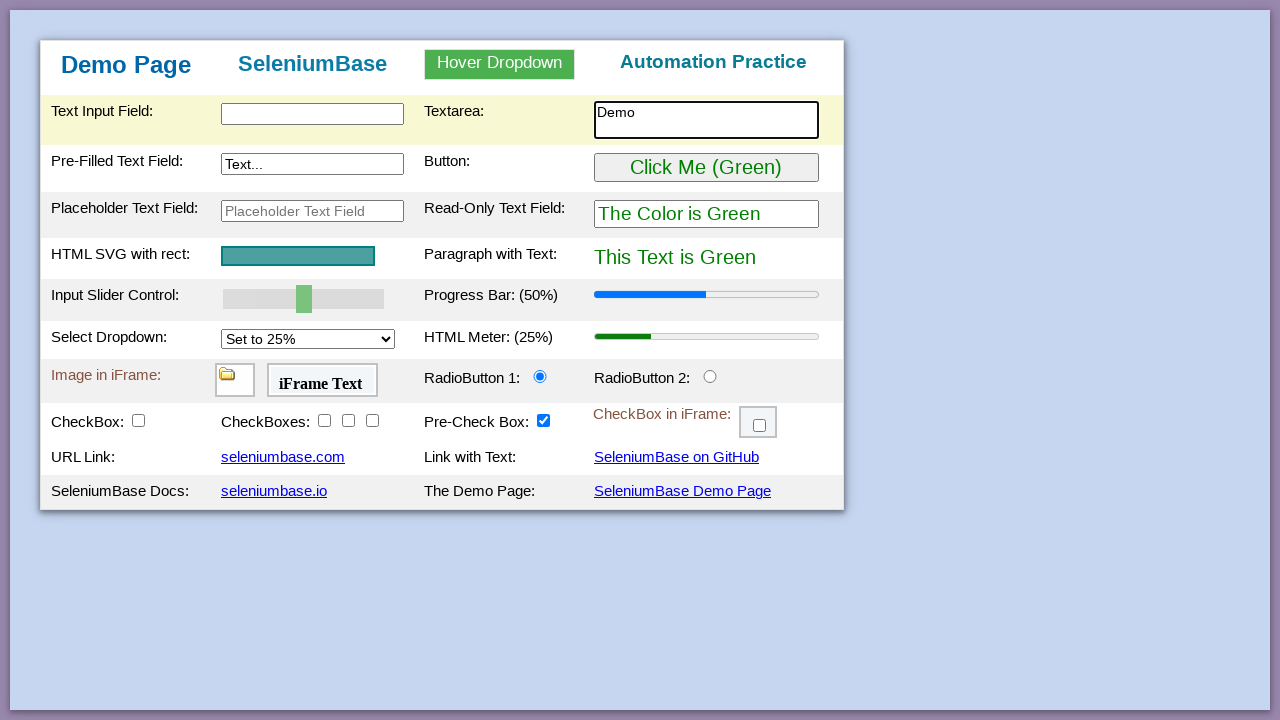

Checked visibility of dropOption2: False
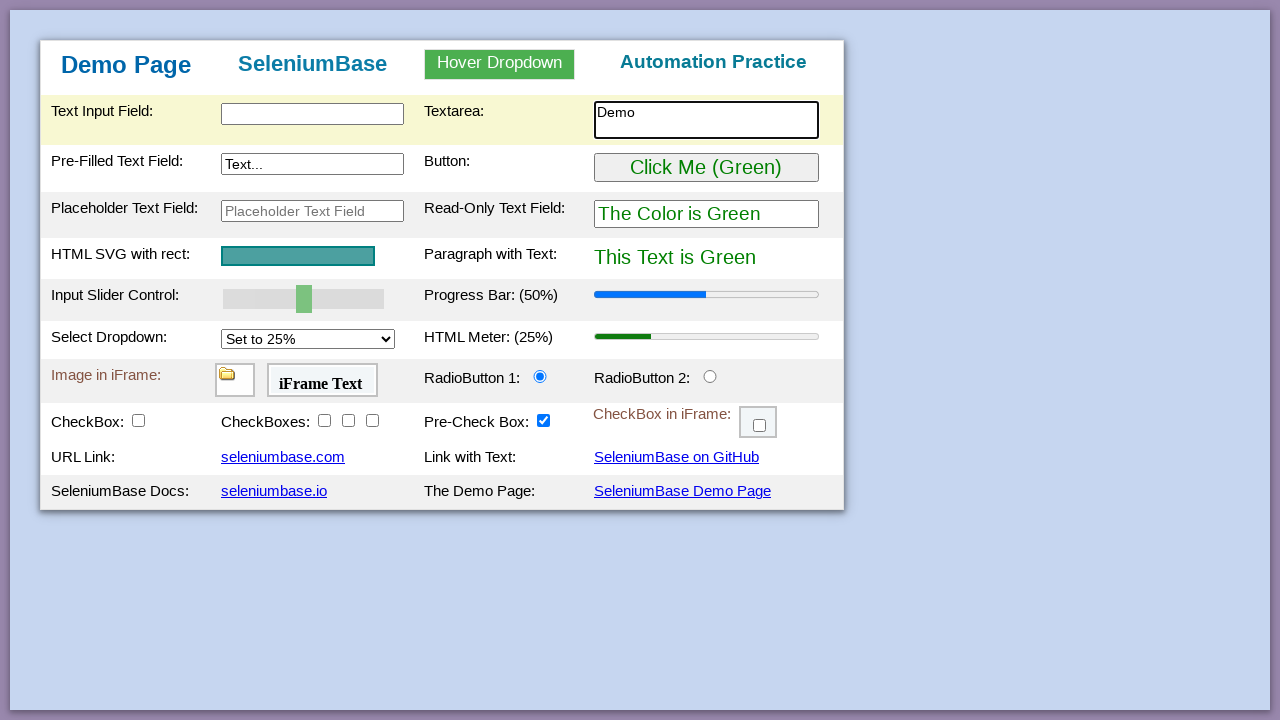

Checked if checkBox5 is selected: True
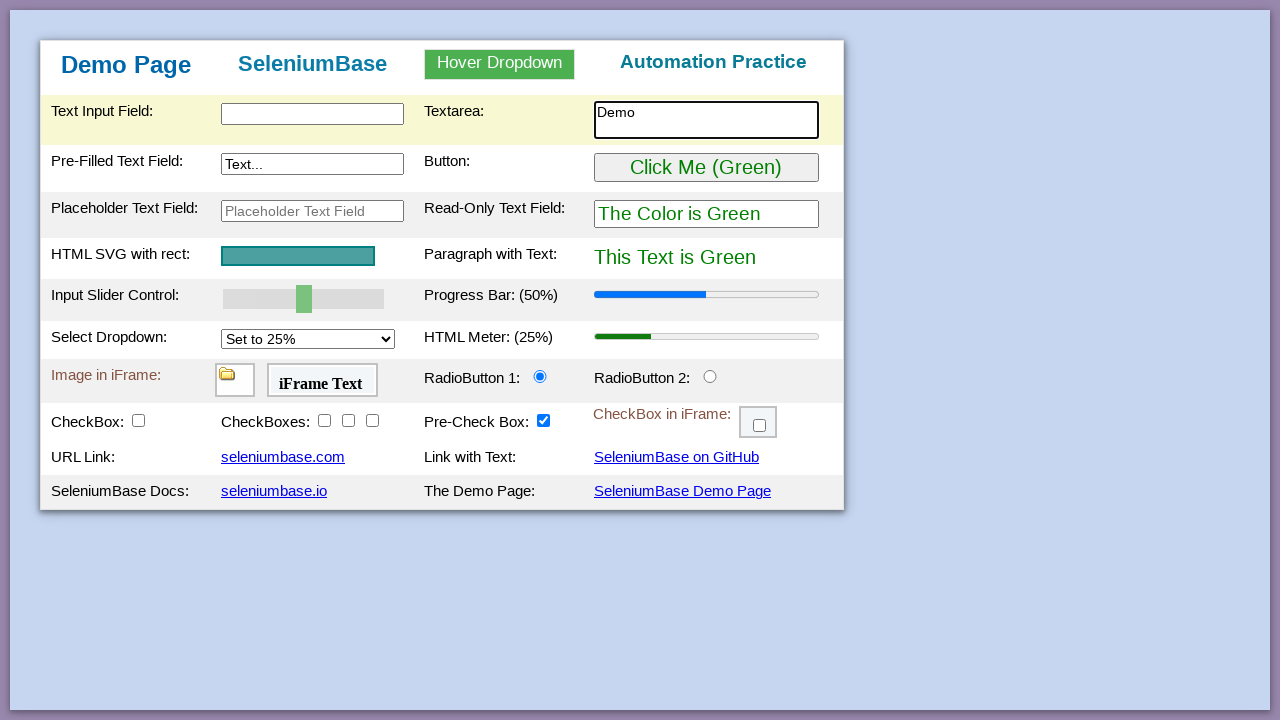

Checked if checkBox4 is selected: False
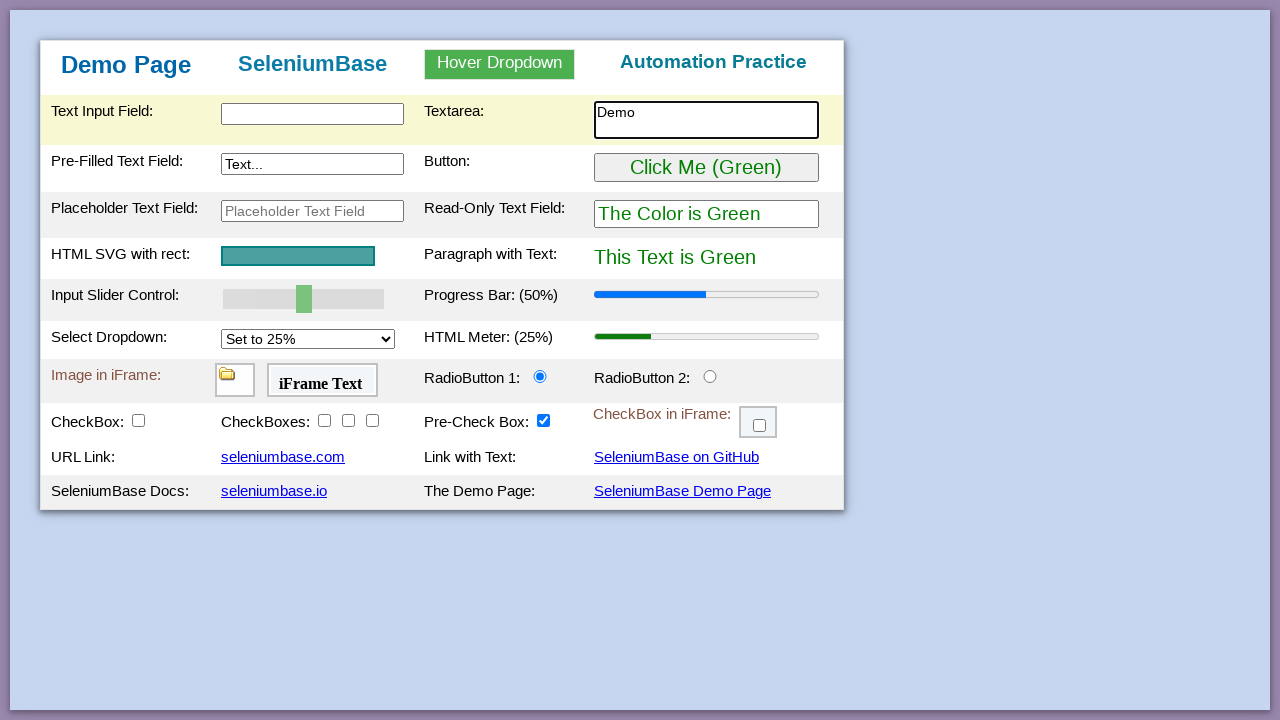

Checked if checkBox4 is enabled: True
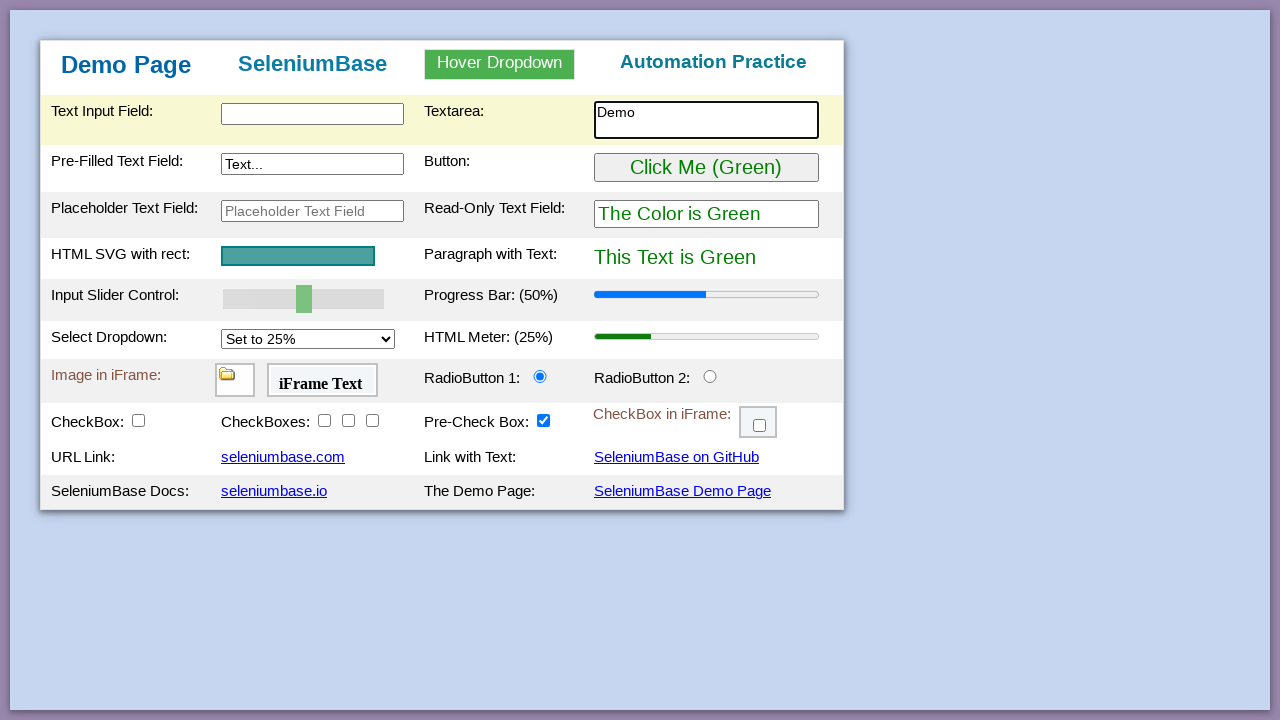

Checked if first checkbox with class checkBoxClassA is selected: False
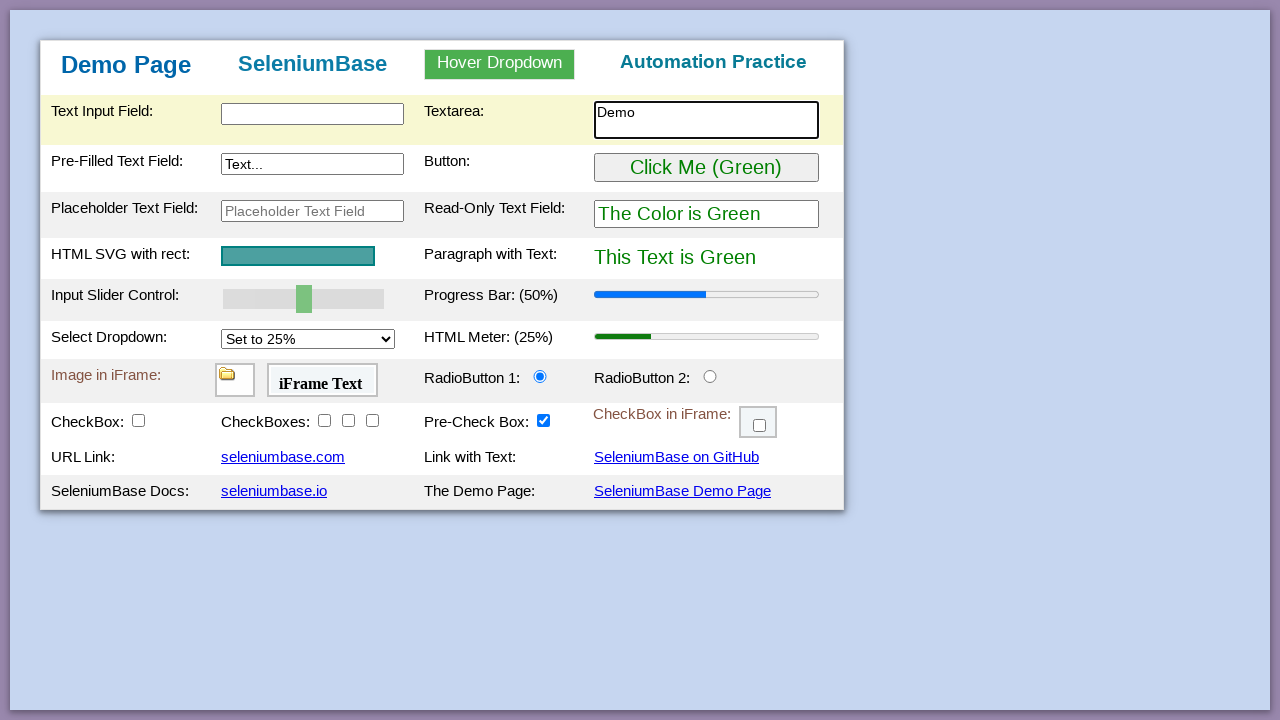

Checked if radioButton1 is selected: True
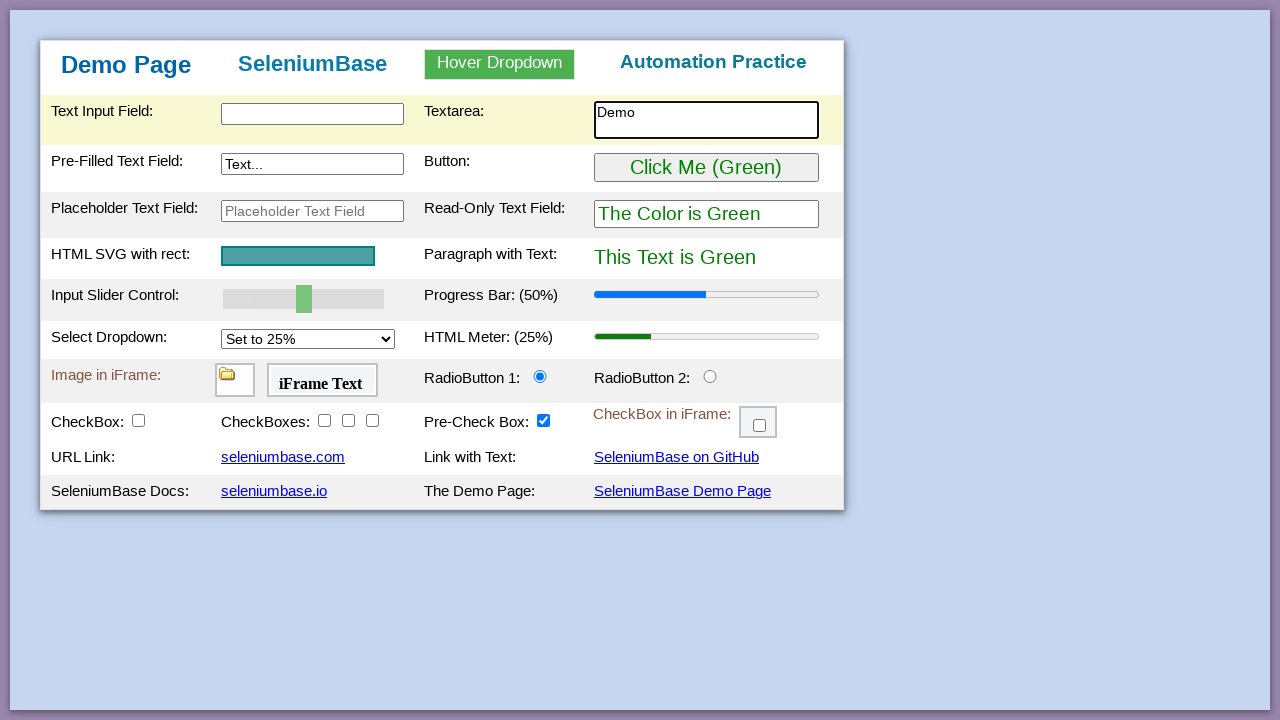

Selected 'Set to 75%' option from dropdown menu on #mySelect
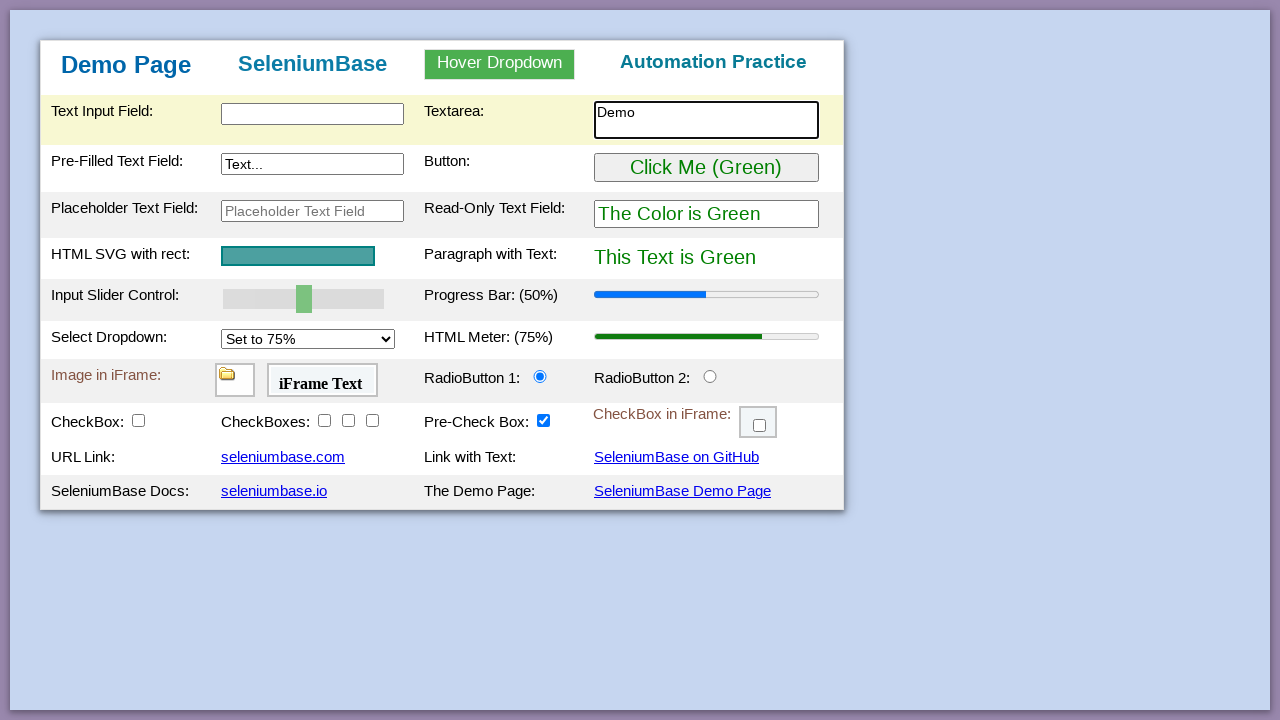

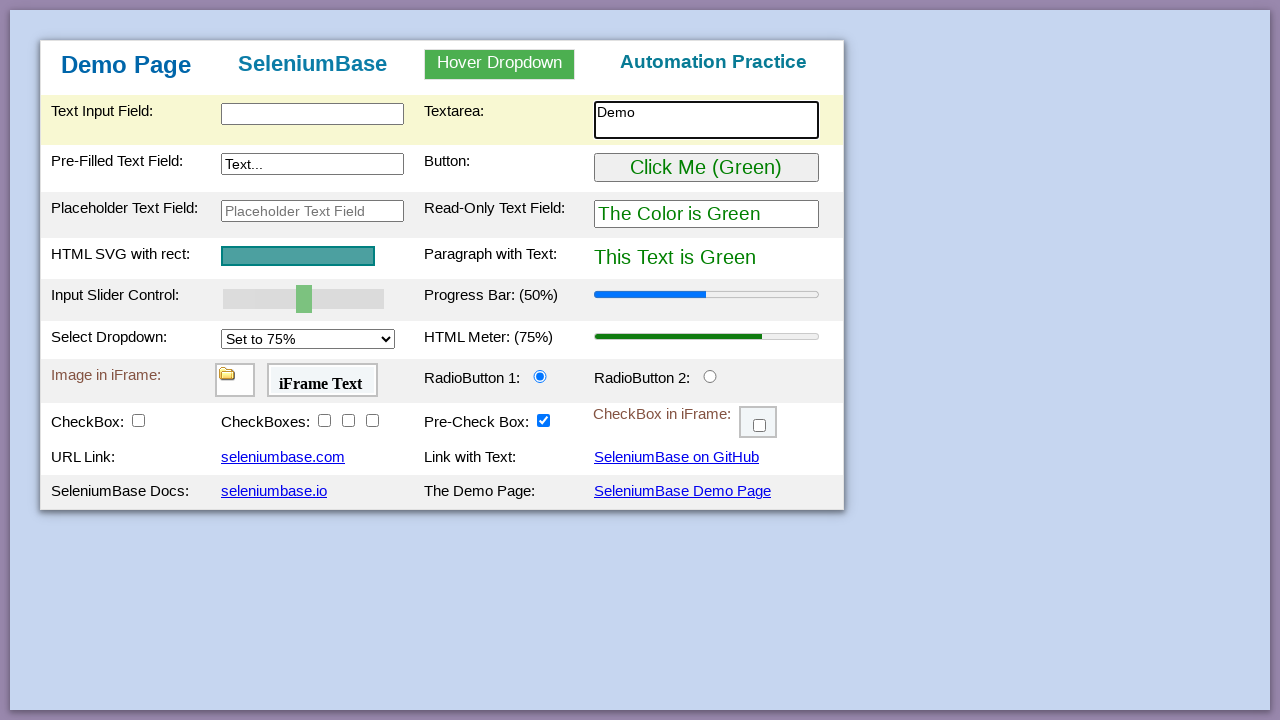